Tests email confirmation validation by entering different emails in email and confirm email fields

Starting URL: https://alada.vn/tai-khoan/dang-ky.html

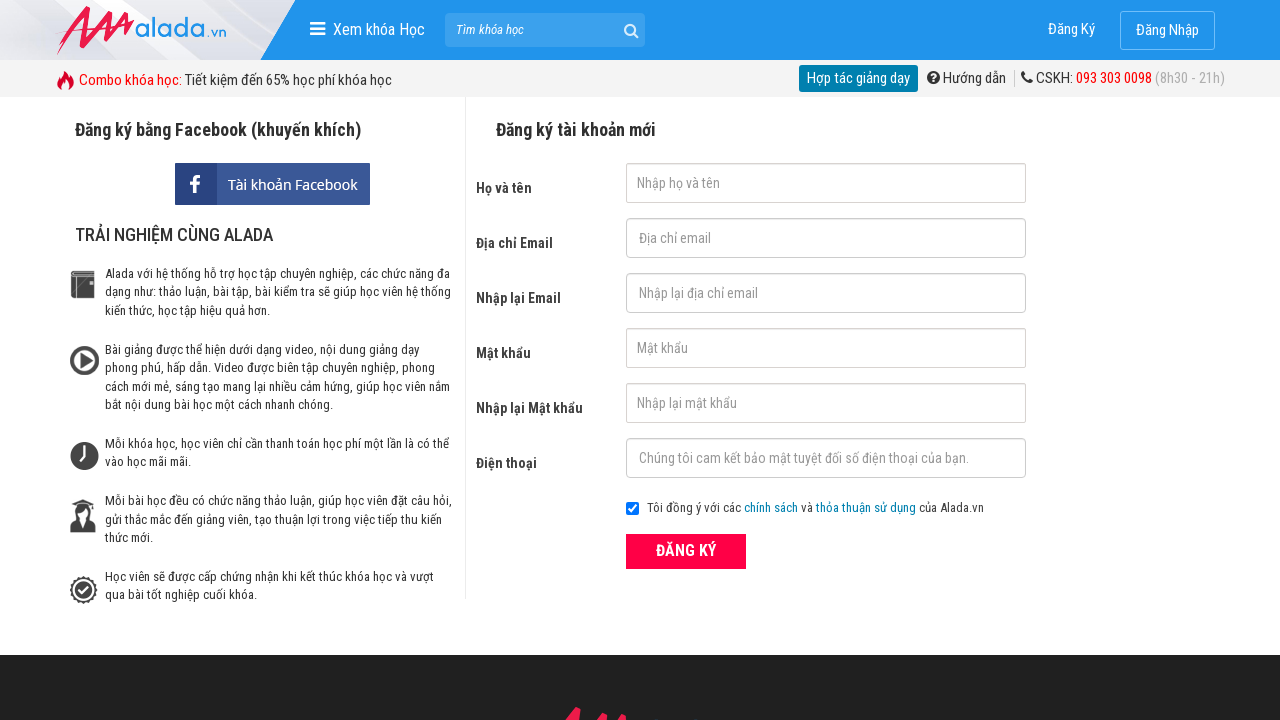

Filled first name field with 'vu nguyen' on #txtFirstname
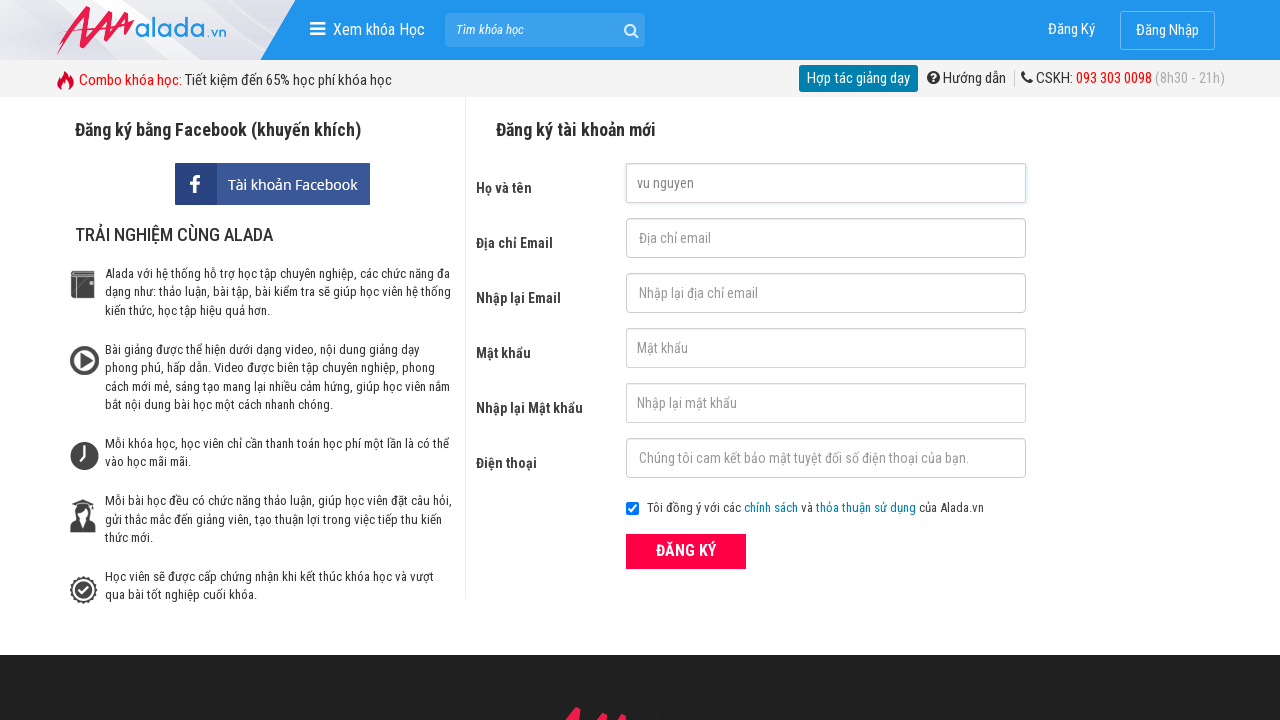

Filled email field with 'nvv@gmail.com' on #txtEmail
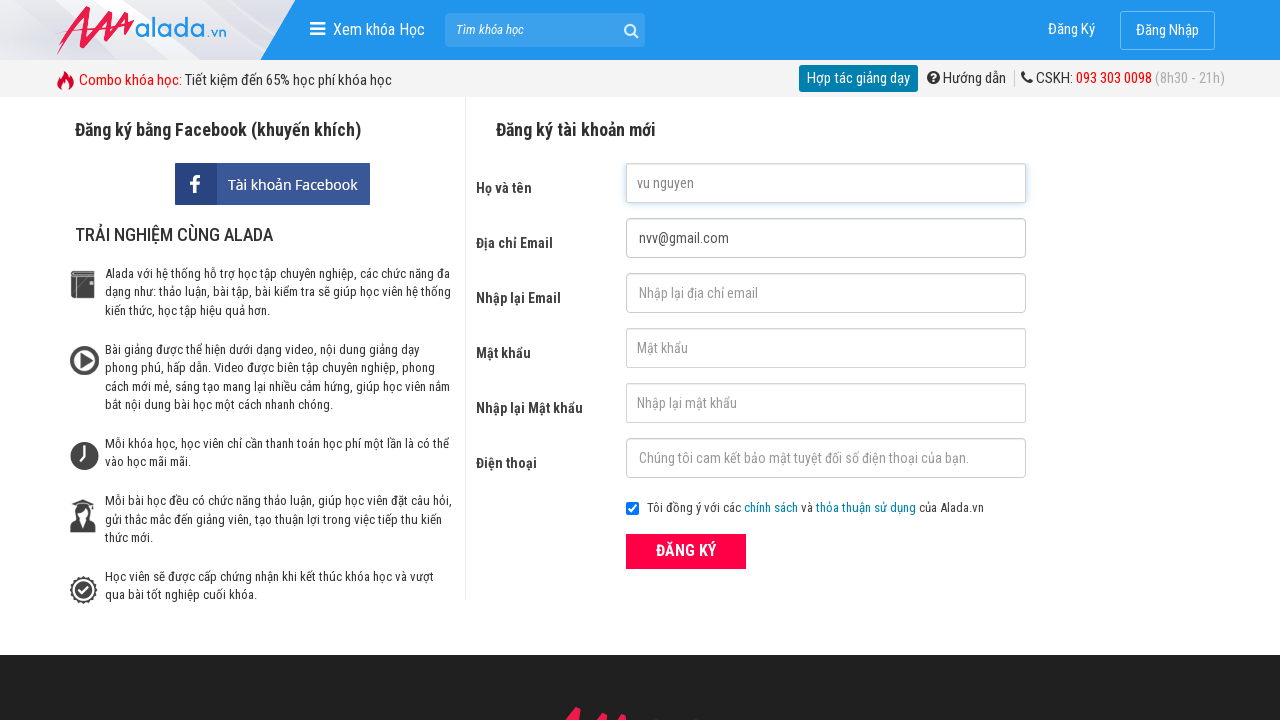

Filled confirm email field with 'nvv@gmail.net' (mismatched email) on #txtCEmail
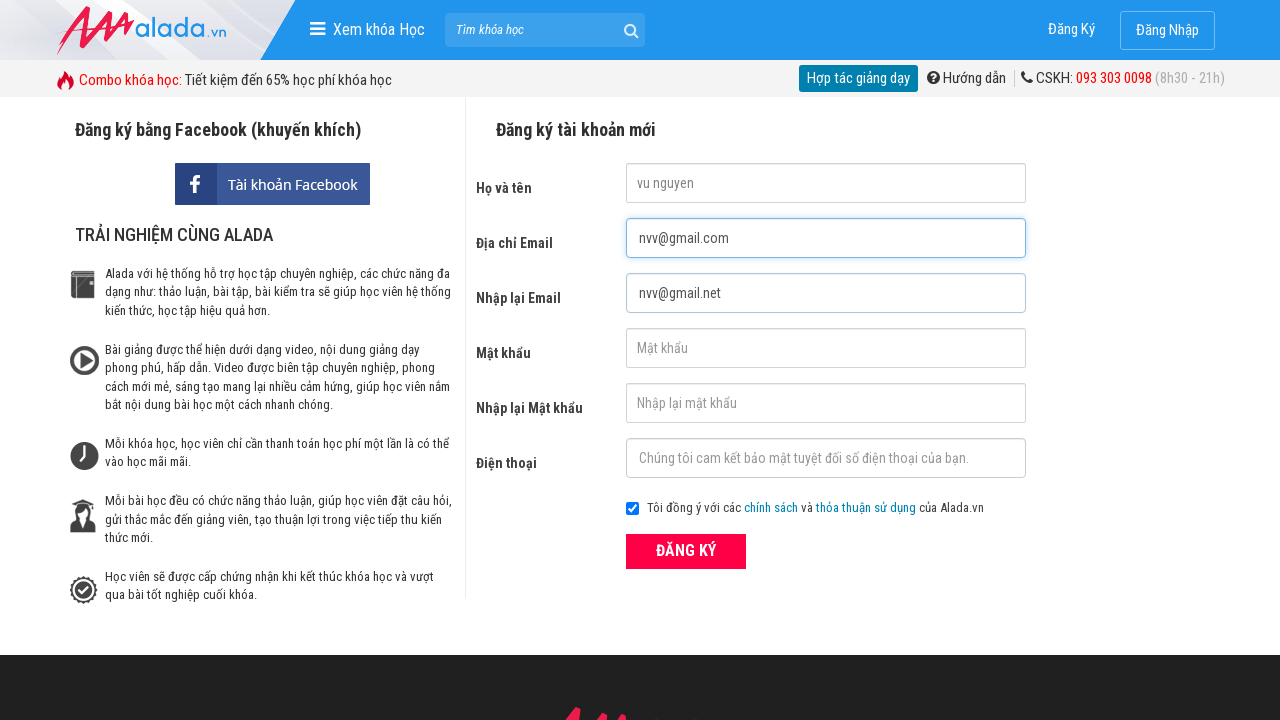

Filled password field with '123456789' on #txtPassword
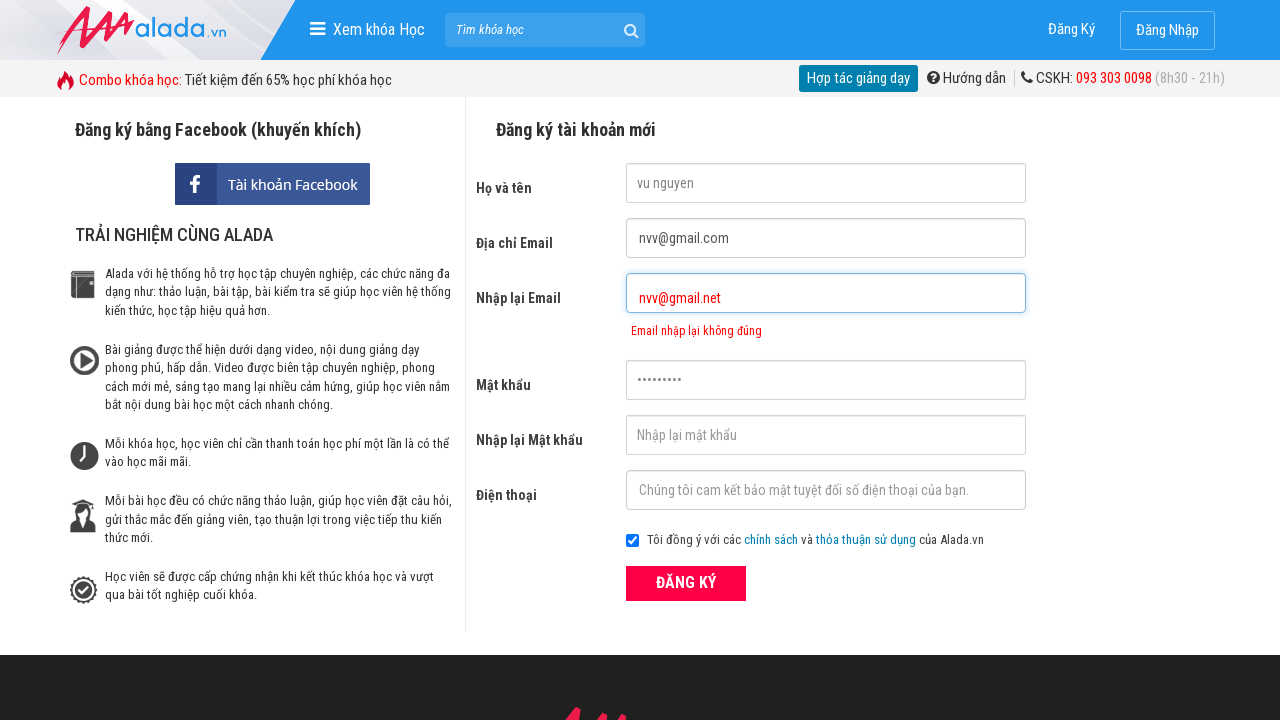

Filled confirm password field with '123456789' on #txtCPassword
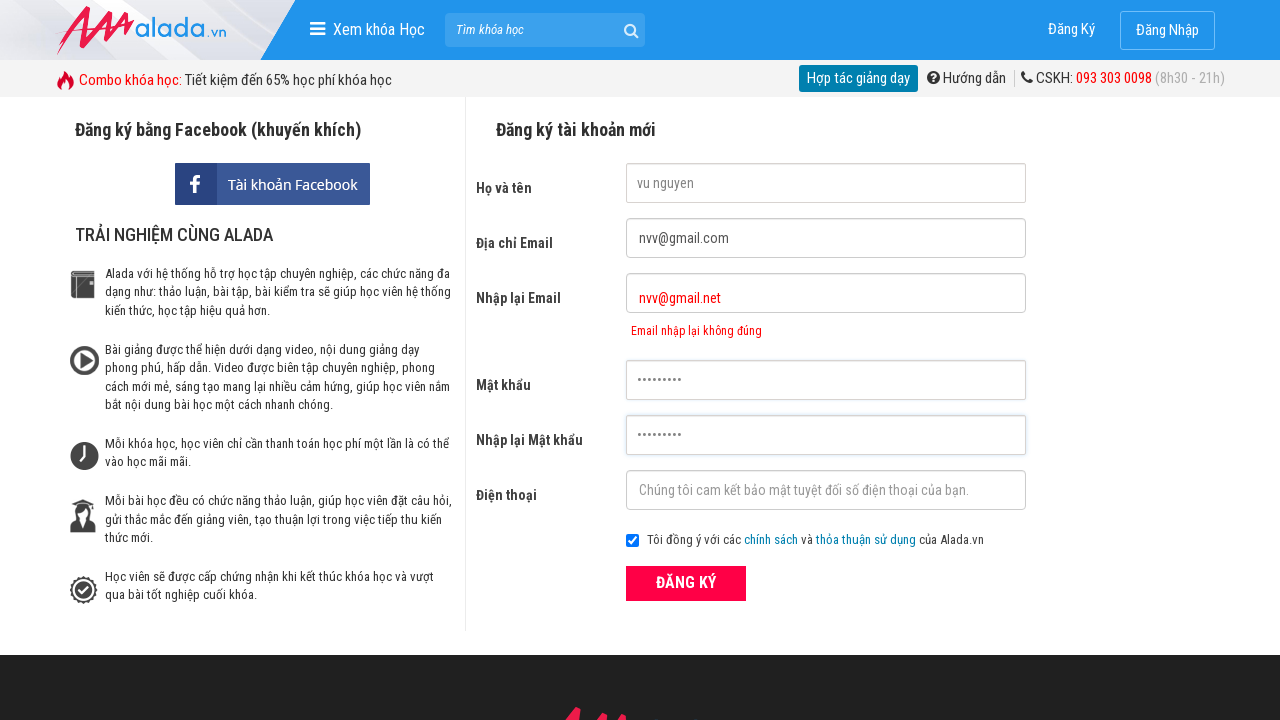

Filled phone field with '0773435451' on #txtPhone
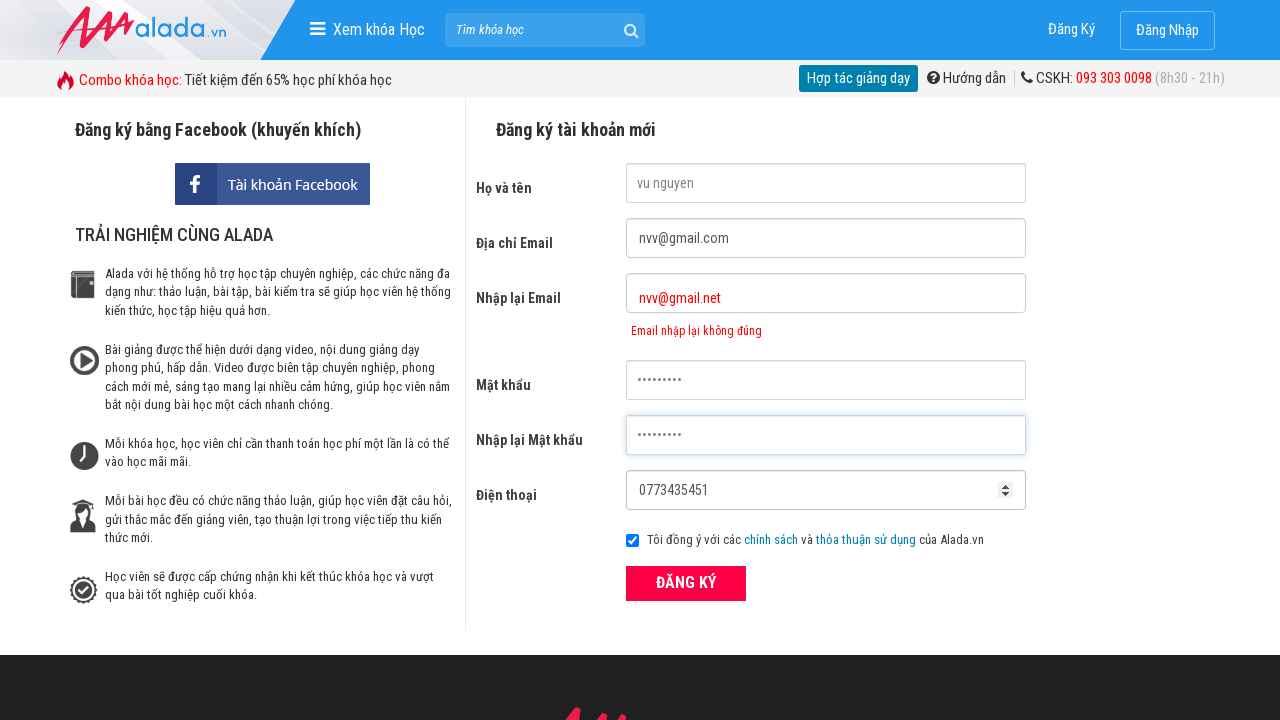

Clicked submit button to register at (686, 583) on xpath=//button[@class='btn_pink_sm fs16']
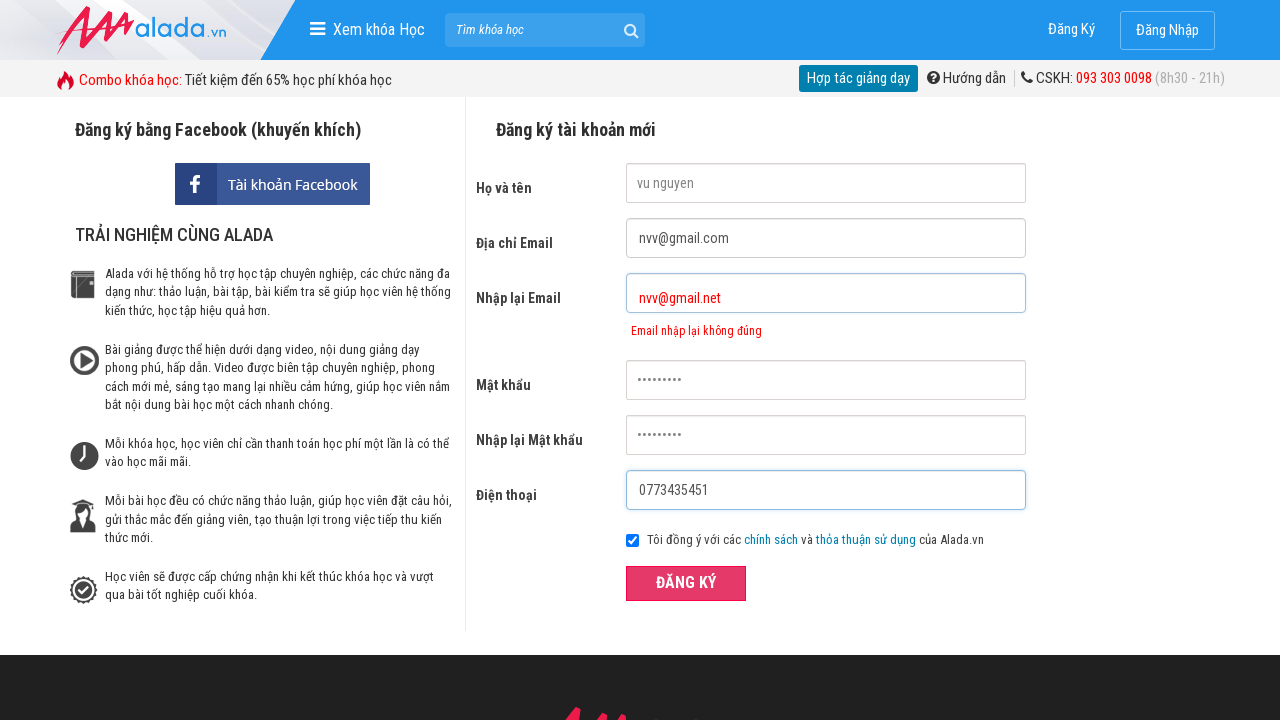

Email mismatch error message appeared
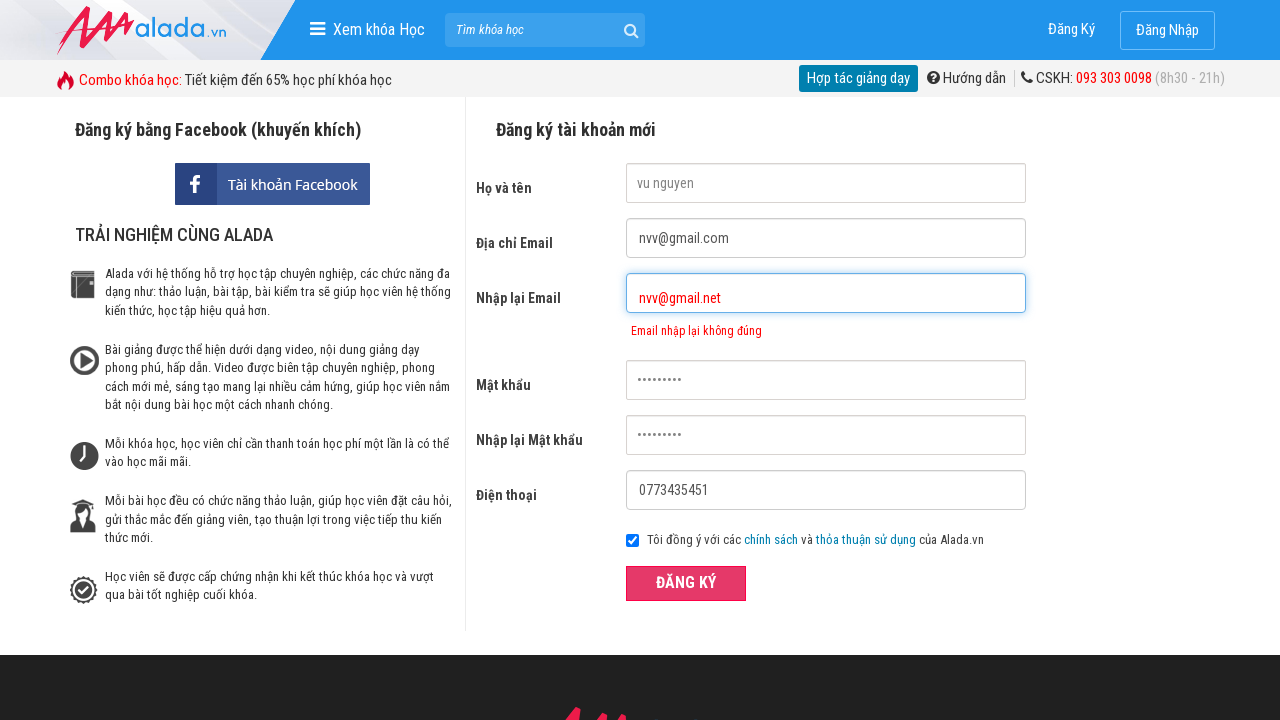

Verified error message: 'Email nhập lại không đúng' is displayed
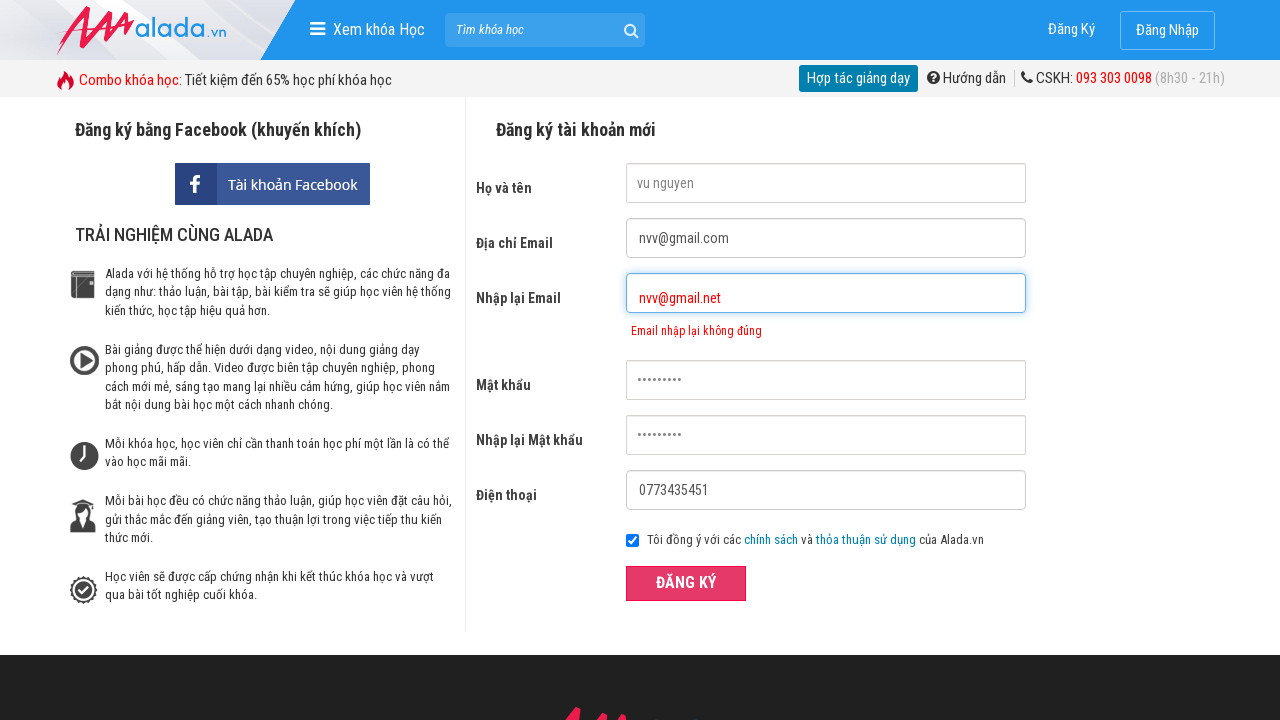

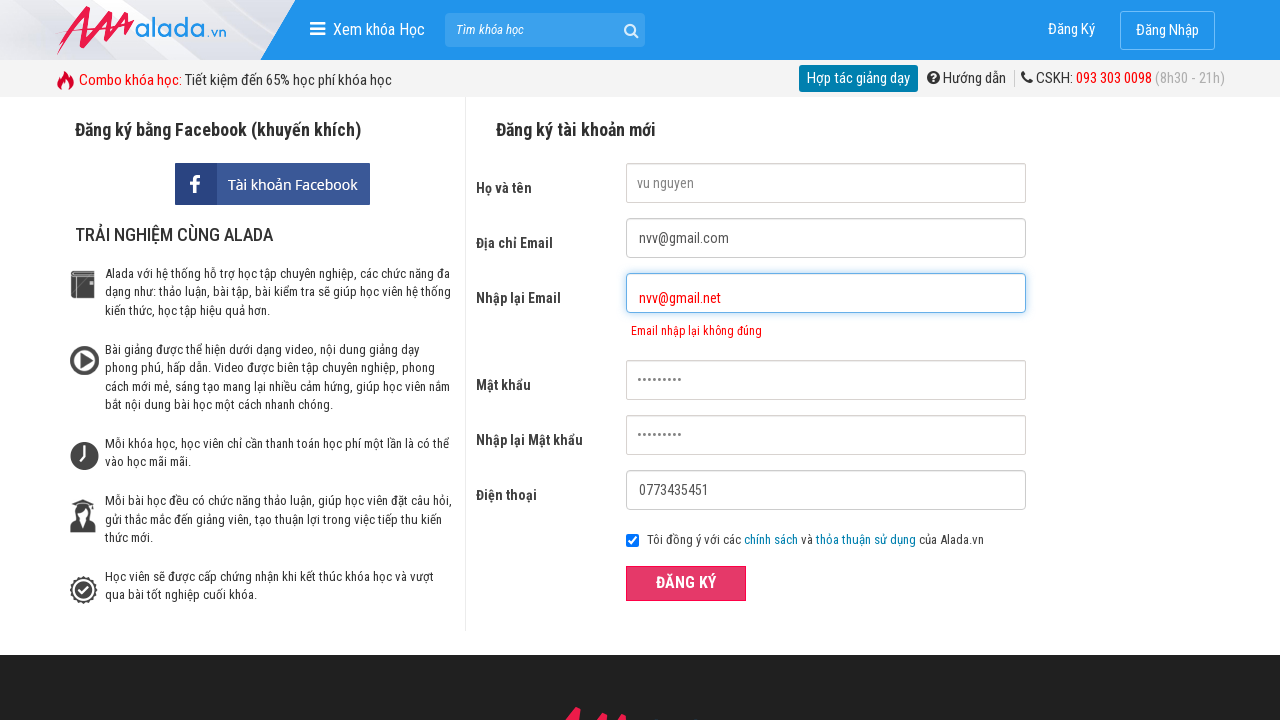